Tests registration form validation by entering mismatched passwords and verifying the confirmation password error message is displayed.

Starting URL: https://alada.vn/tai-khoan/dang-ky.html

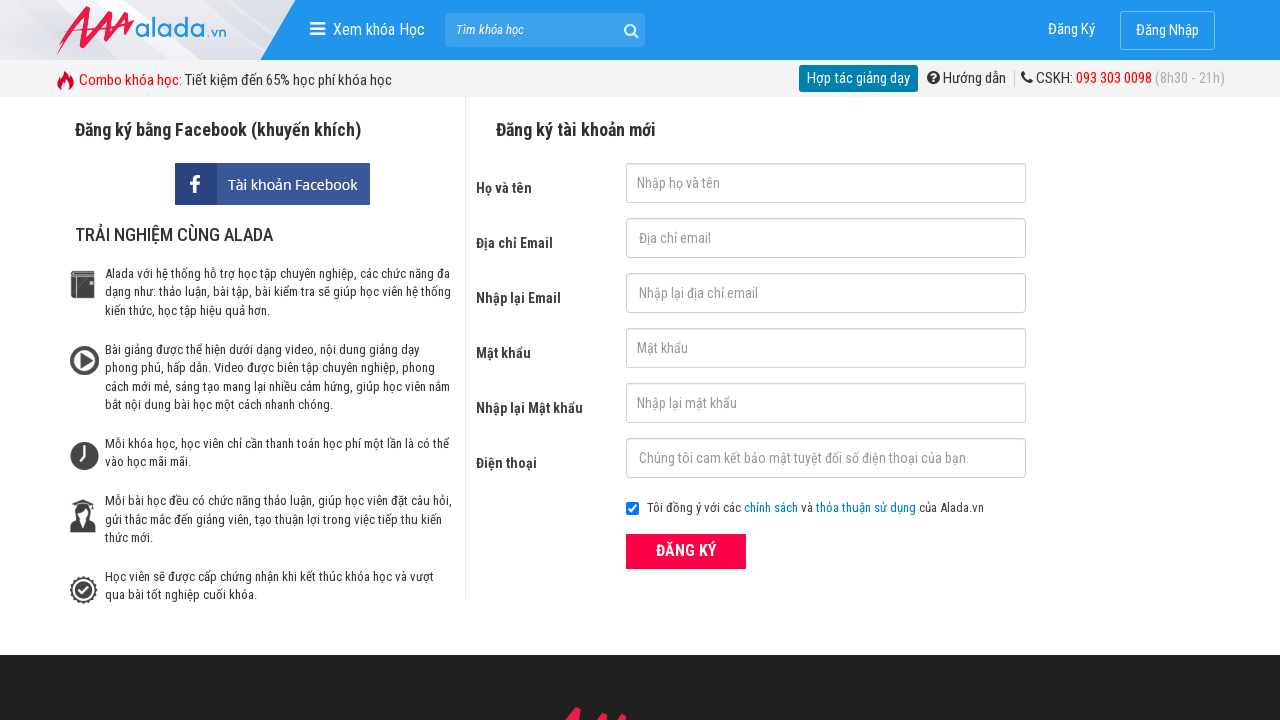

Filled firstname field with 'John Wick' on #txtFirstname
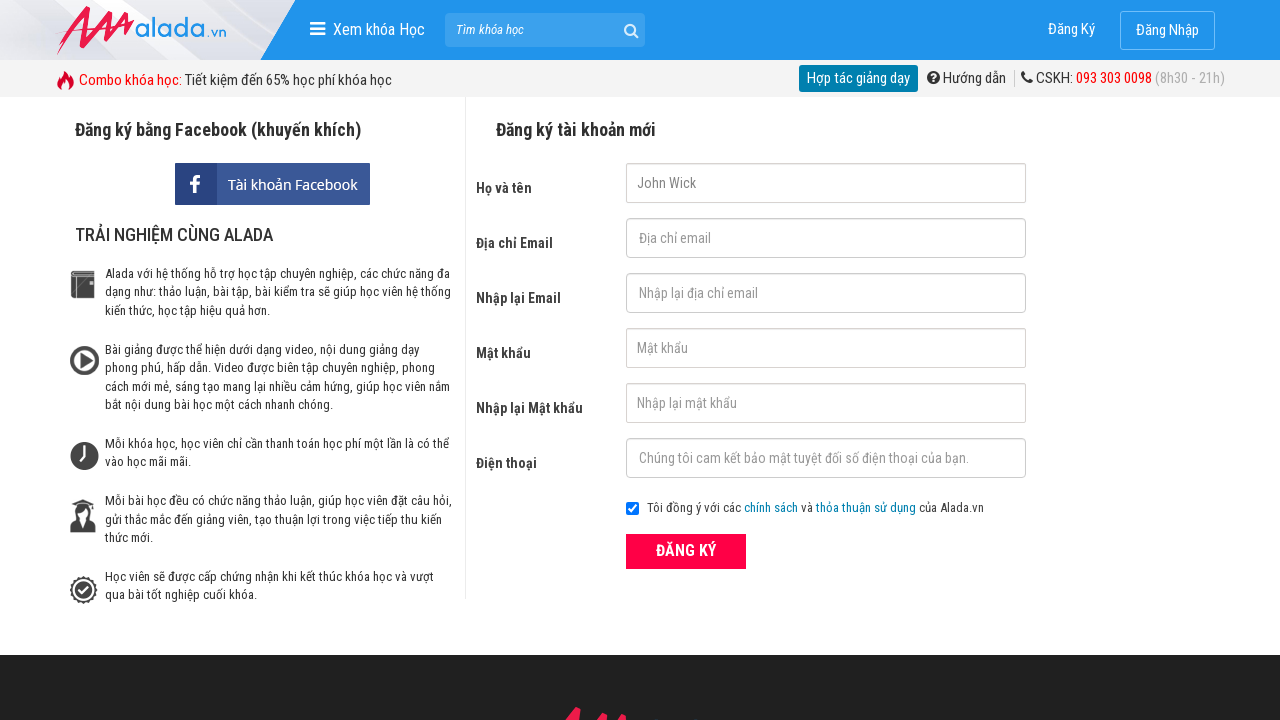

Filled email field with 'johnwick@gmail.com' on #txtEmail
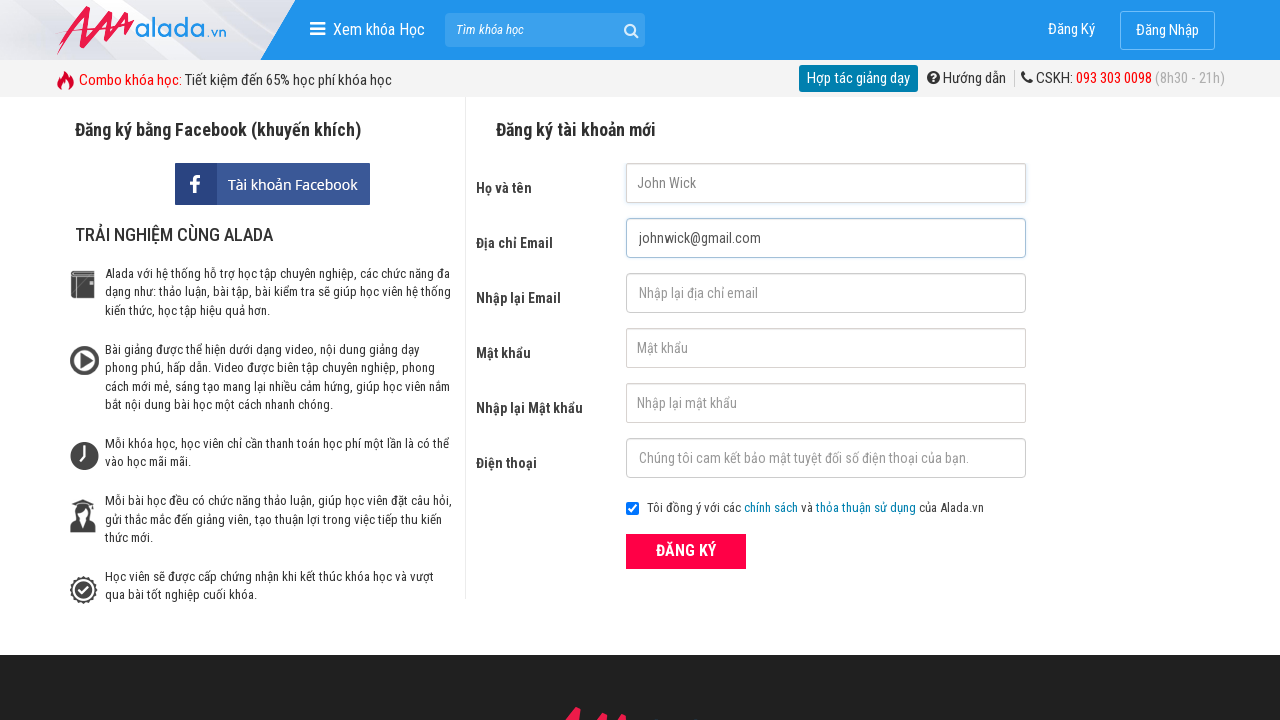

Filled confirm email field with 'johnwick@gmail.com' on #txtCEmail
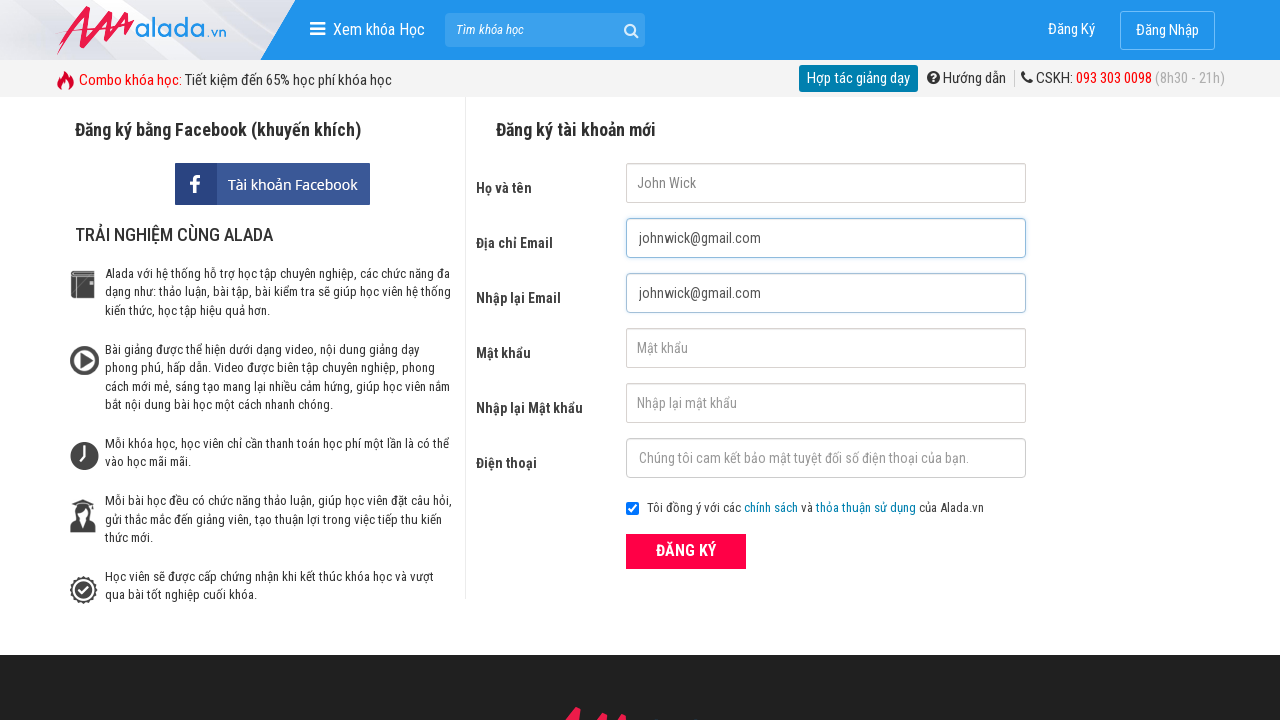

Filled password field with '123456' on #txtPassword
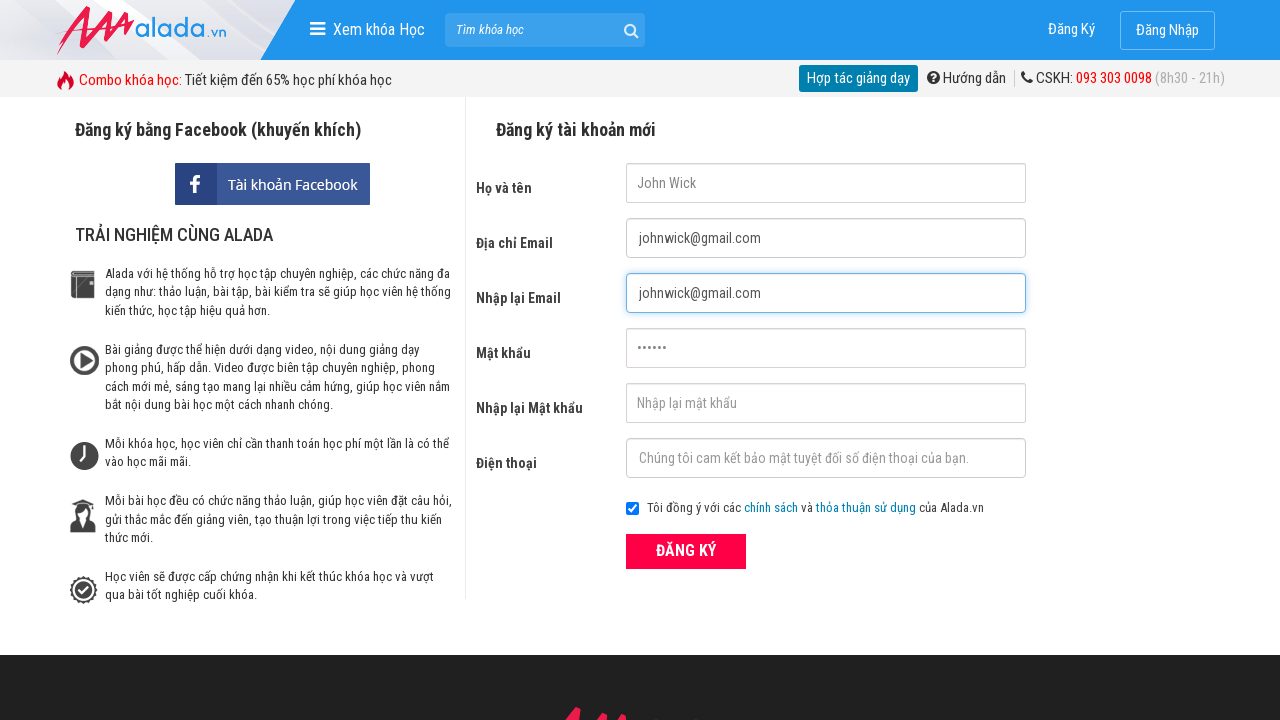

Filled confirm password field with mismatched password '123465' on #txtCPassword
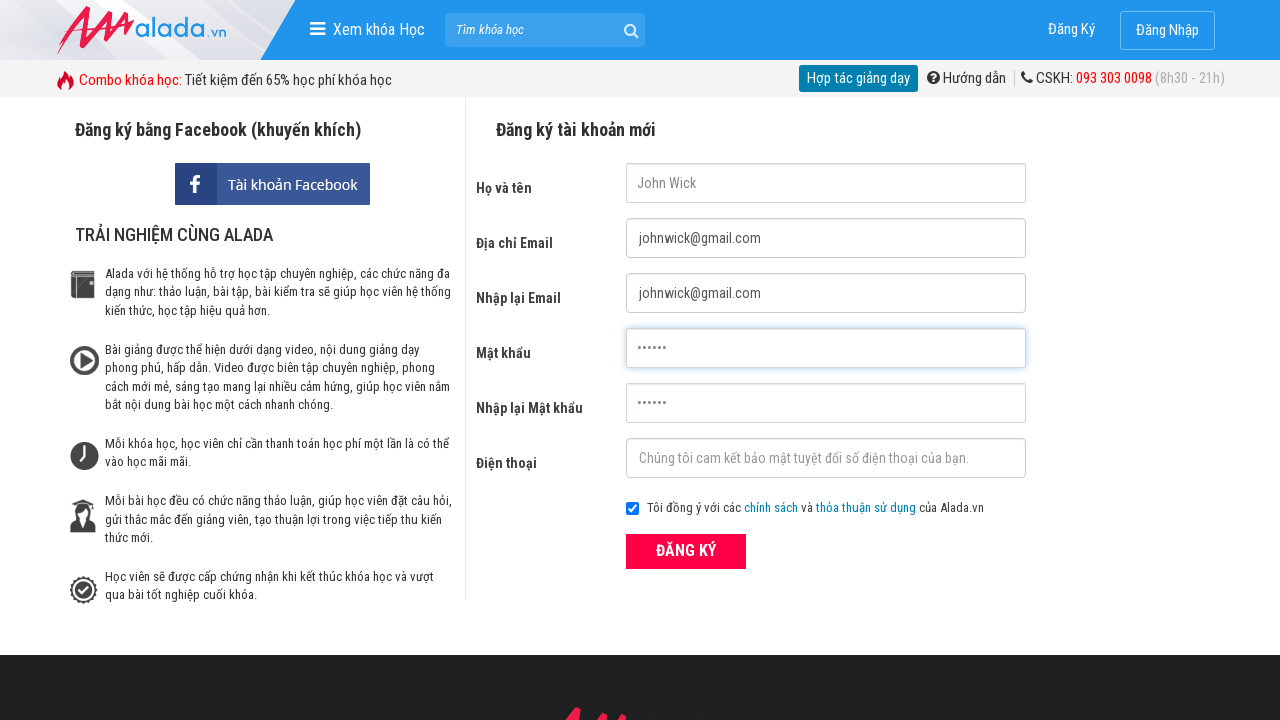

Filled phone field with '0987654321' on #txtPhone
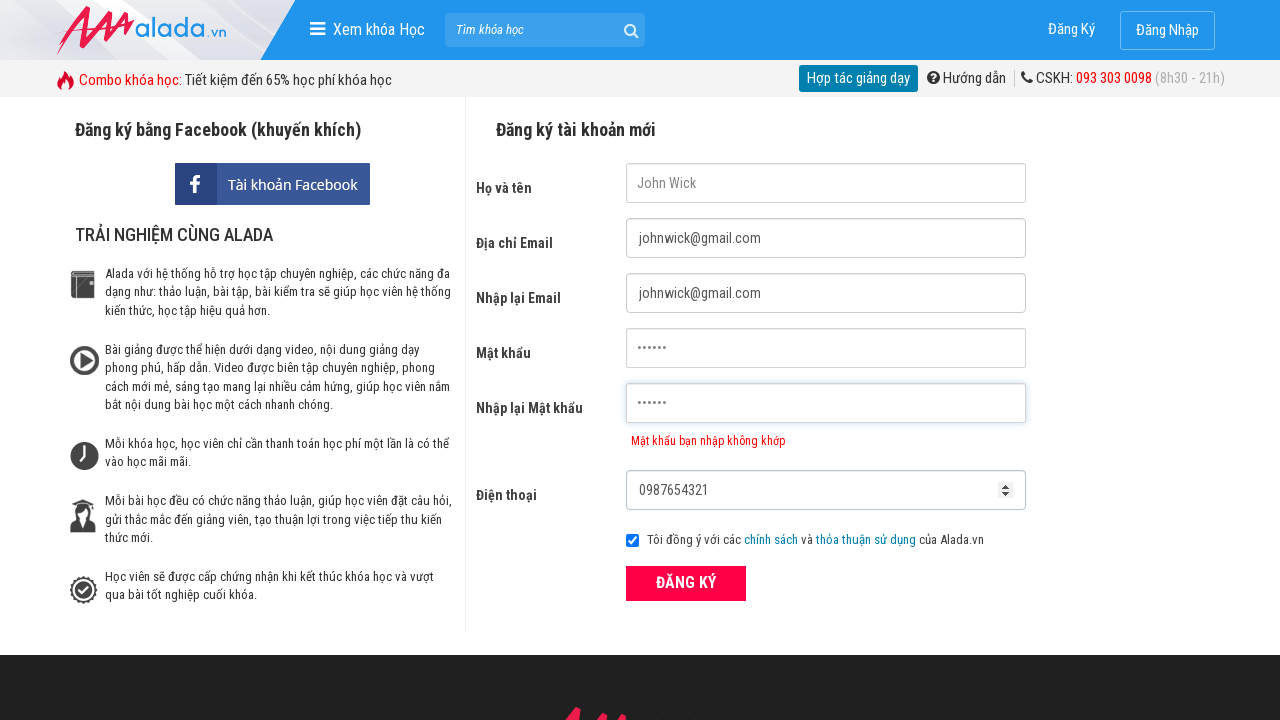

Clicked ĐĂNG KÝ (Register) button at (686, 583) on xpath=//div[@class='form frmRegister']//button[text()='ĐĂNG KÝ']
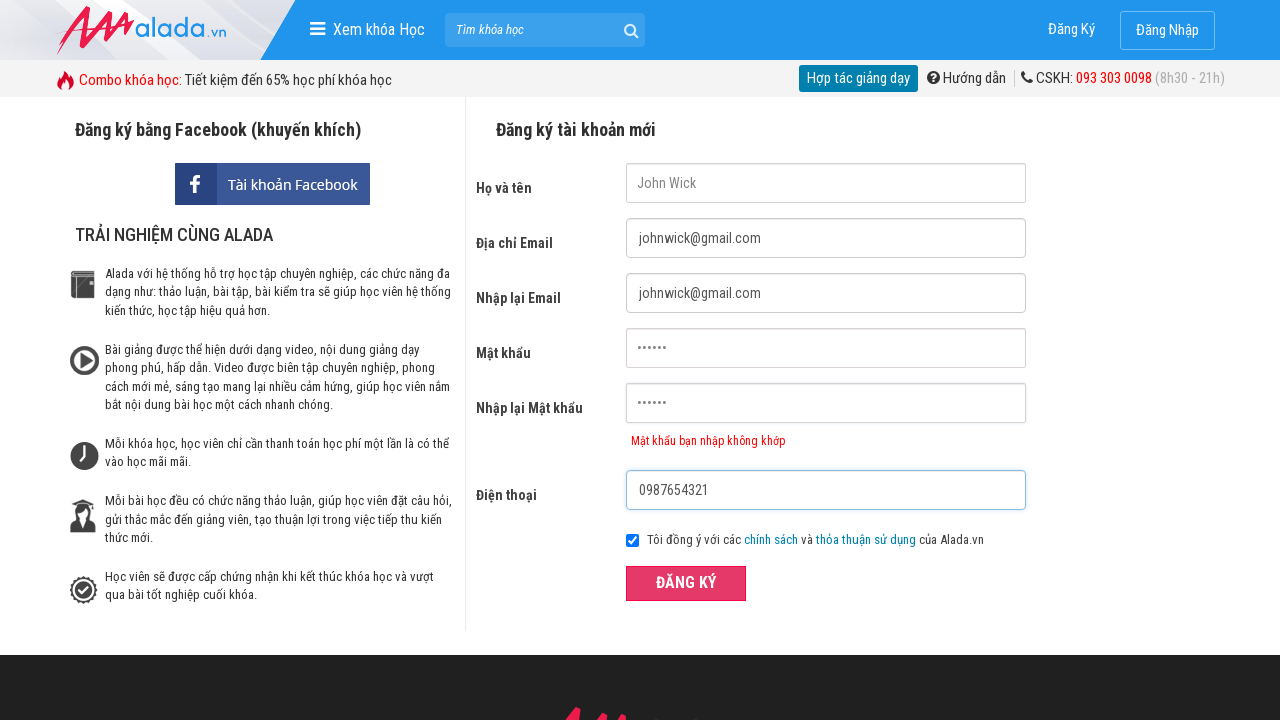

Confirmation password error message appeared
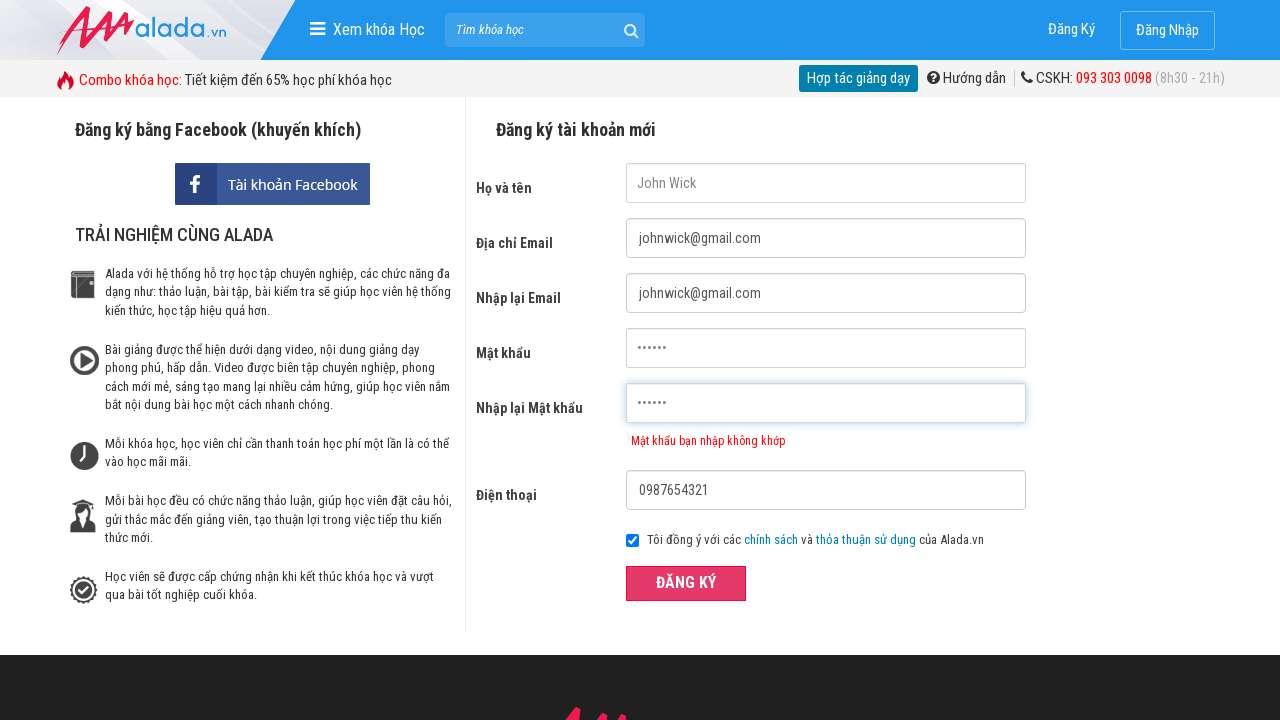

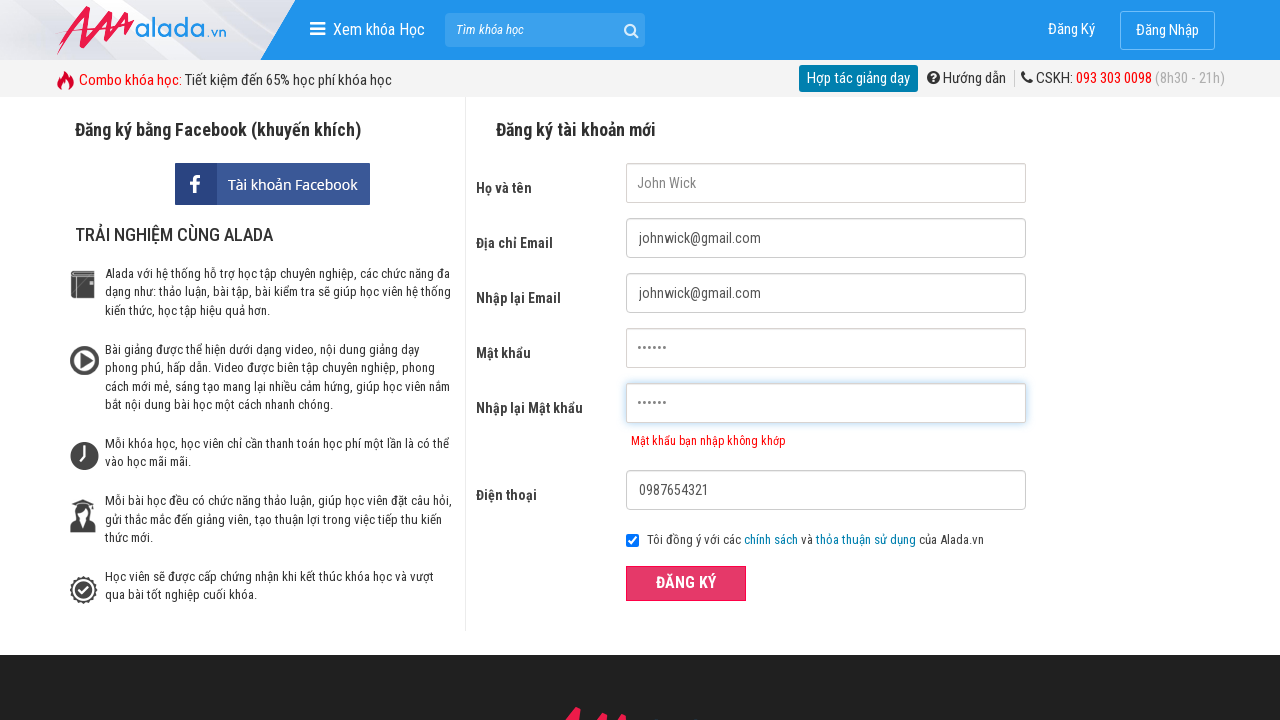